Tests the shopping cart flow by adding products to cart, proceeding to checkout, and applying a promo code

Starting URL: https://rahulshettyacademy.com/seleniumPractise/#/

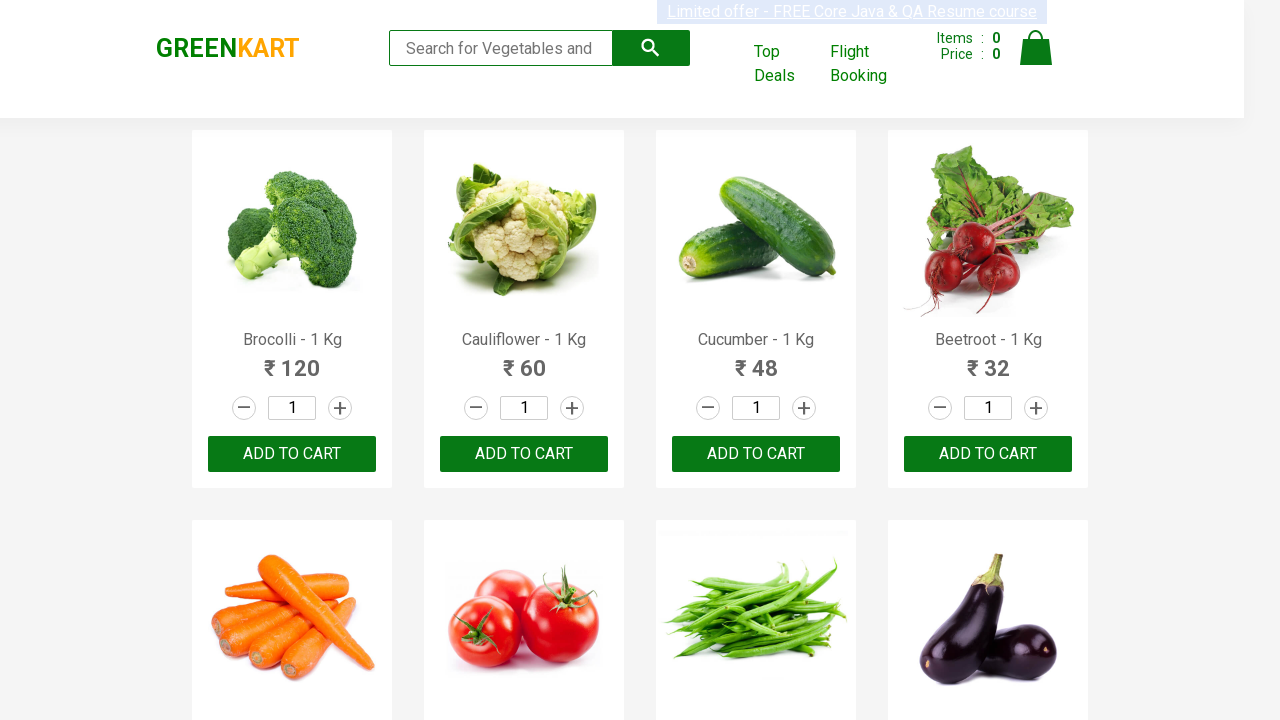

Filled search field with 'ca' to find products on .search-keyword
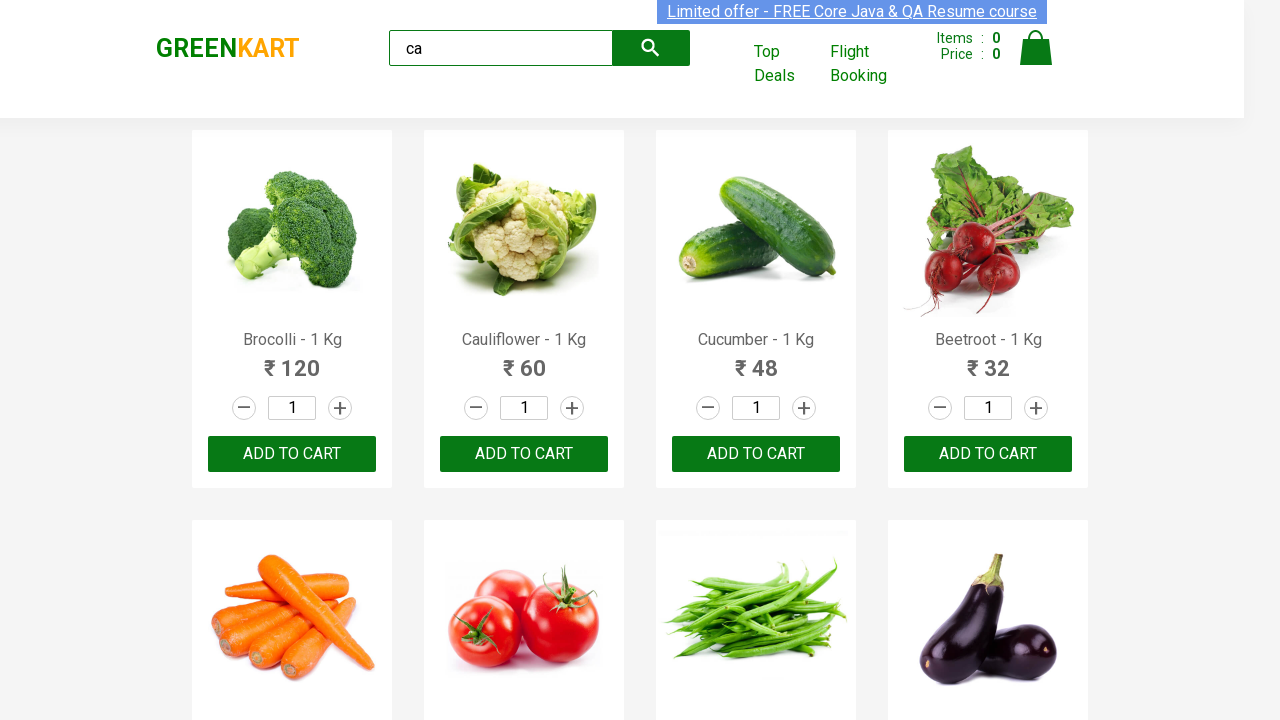

Products loaded on the page
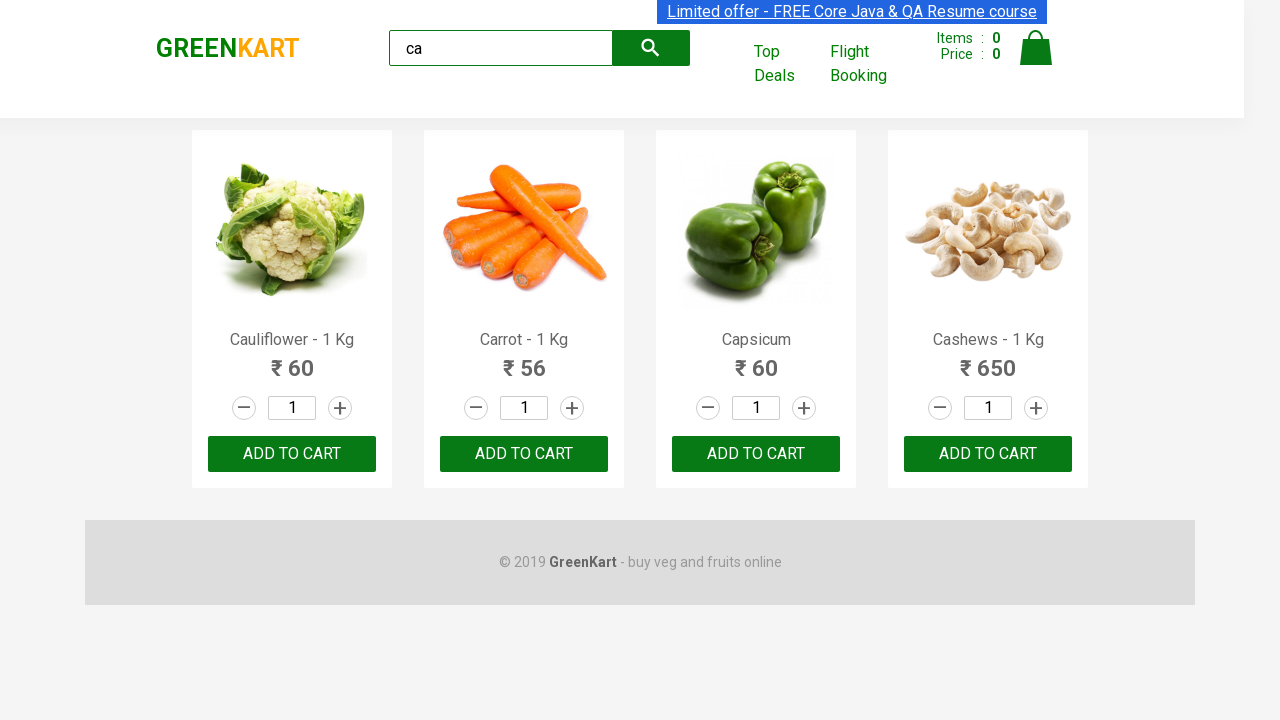

Clicked ADD TO CART for the first product at (292, 454) on :nth-child(1) > .product-action > button
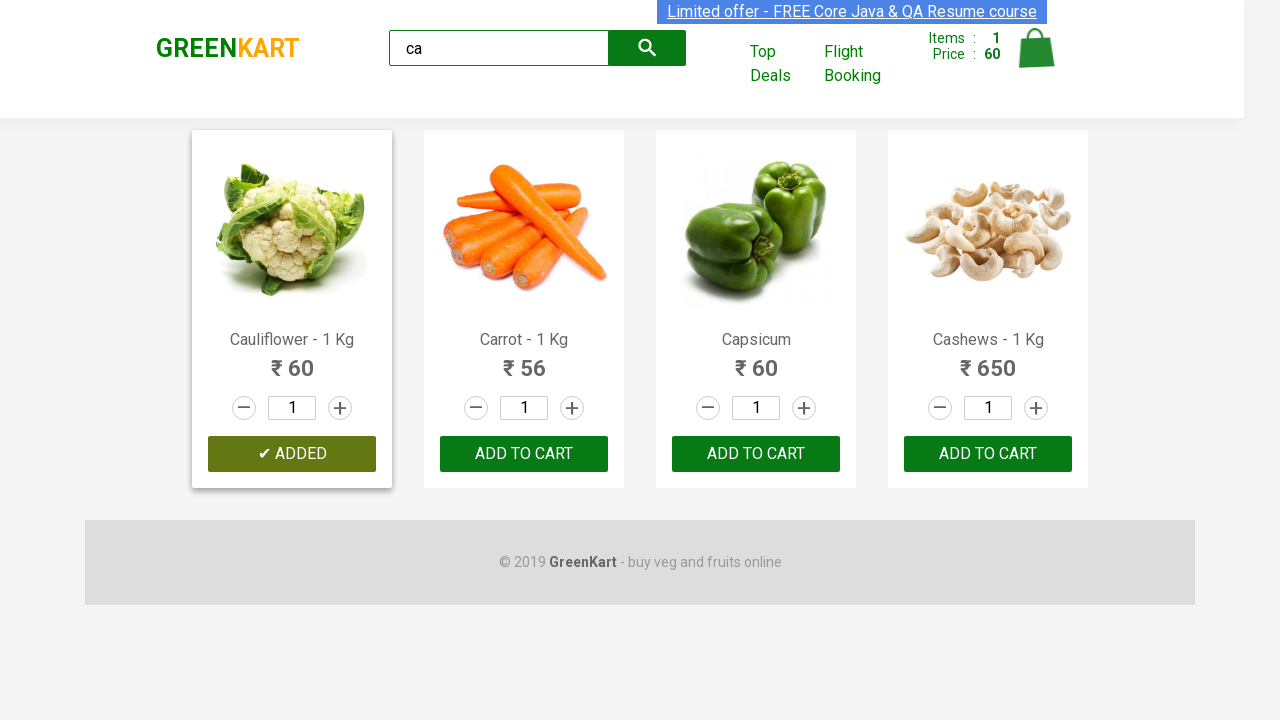

Clicked ADD TO CART for the fourth product at (988, 454) on .products .product >> nth=3 >> internal:text="ADD TO CART"i
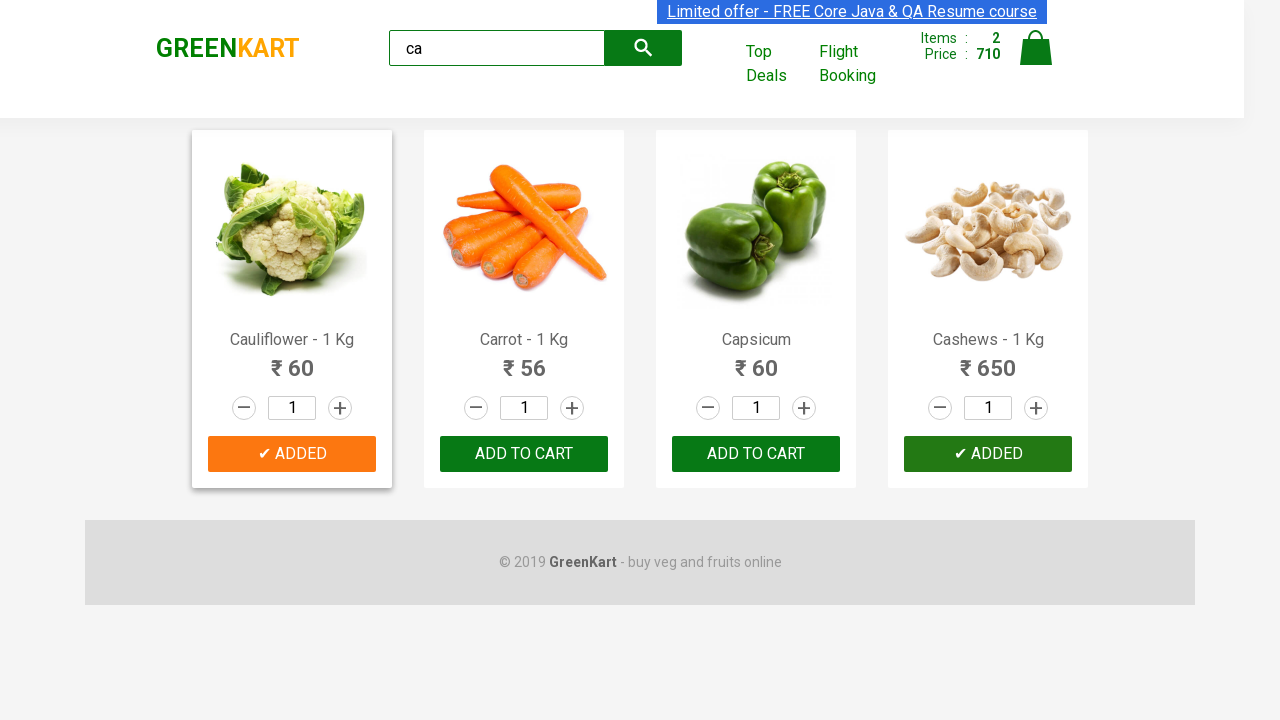

Clicked the cart icon to open cart preview at (1036, 48) on .cart-icon > img
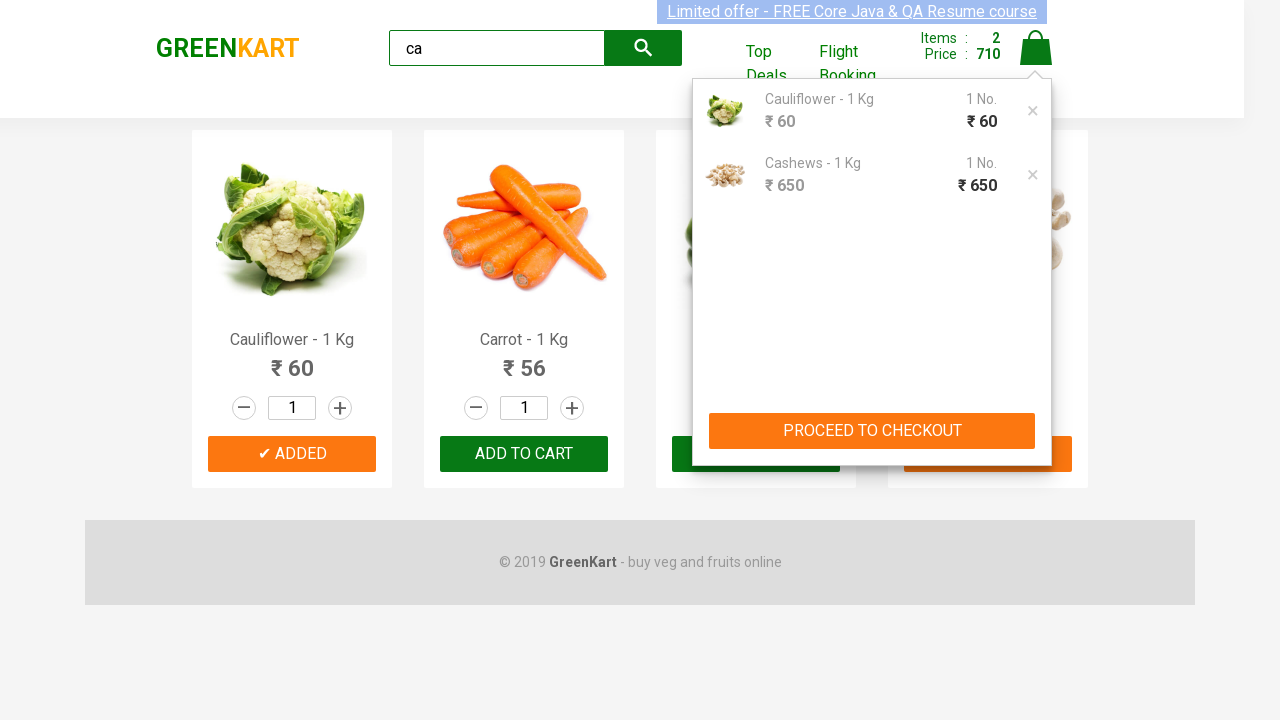

Clicked proceed button in cart preview at (872, 431) on div.cart-preview.active button[type='button']
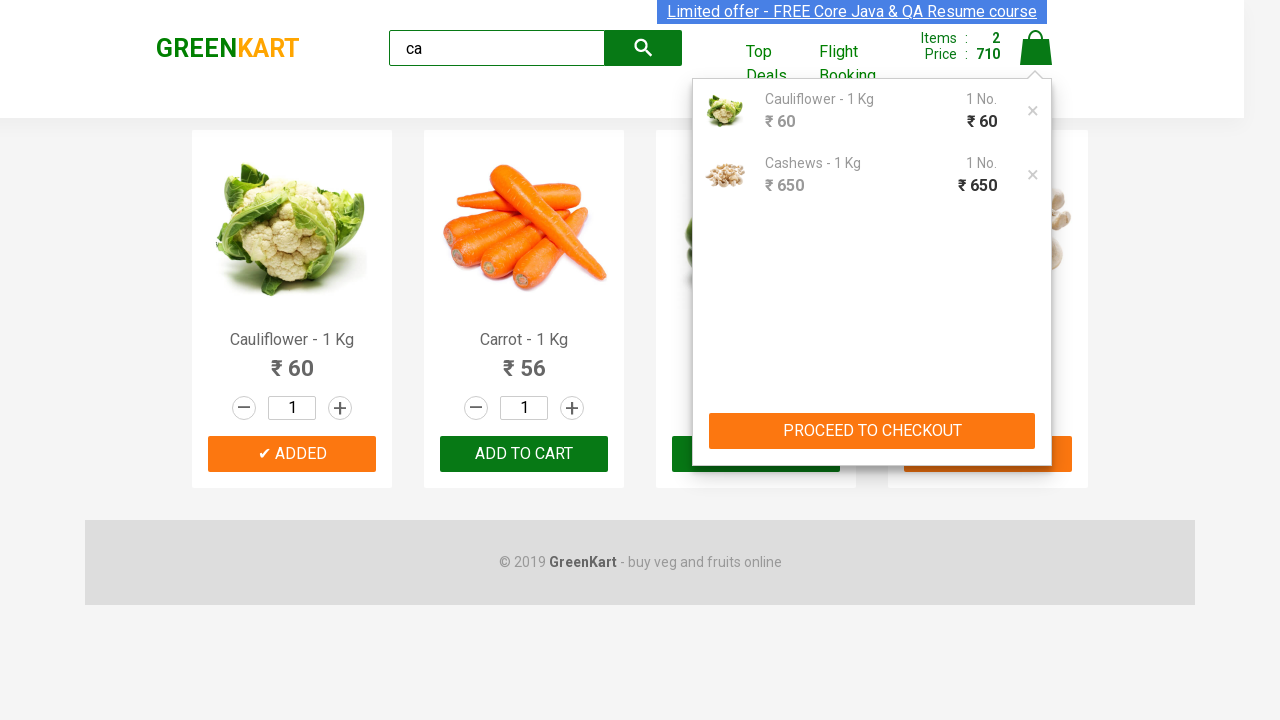

Entered promo code 'rahulshettyacademy' on .promoCode
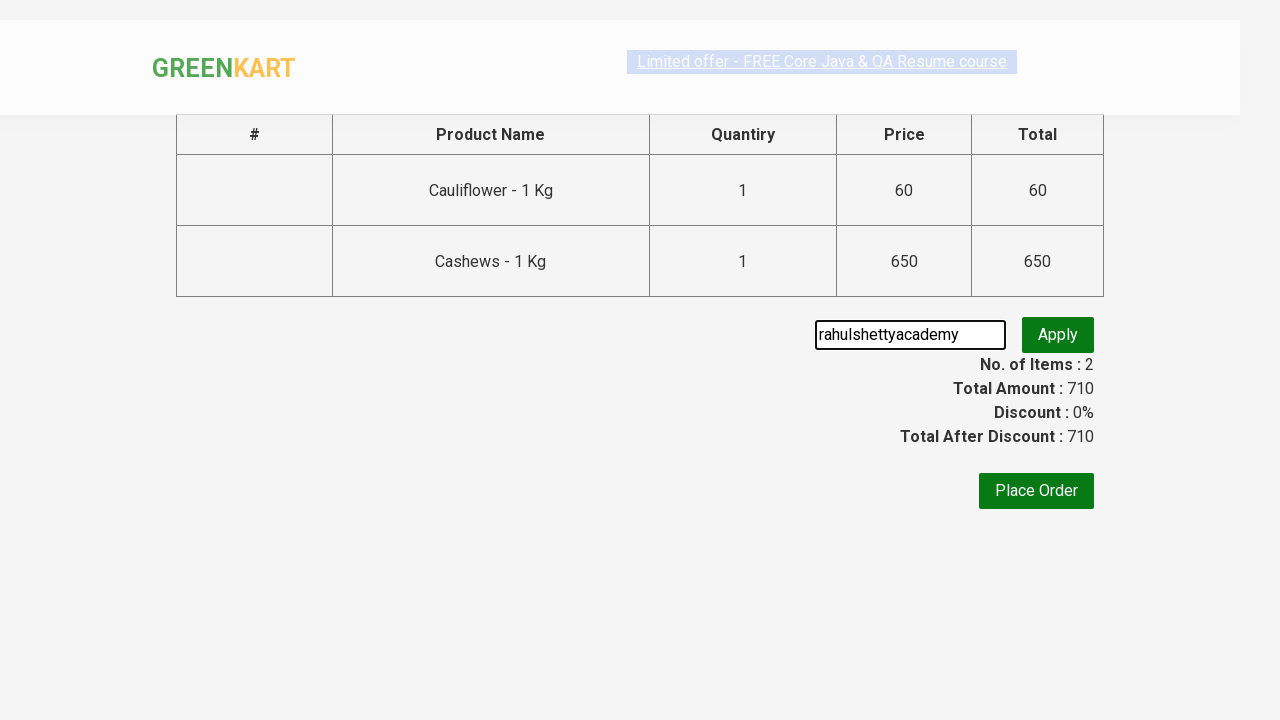

Clicked Apply button to apply the promo code at (1058, 335) on .promoBtn
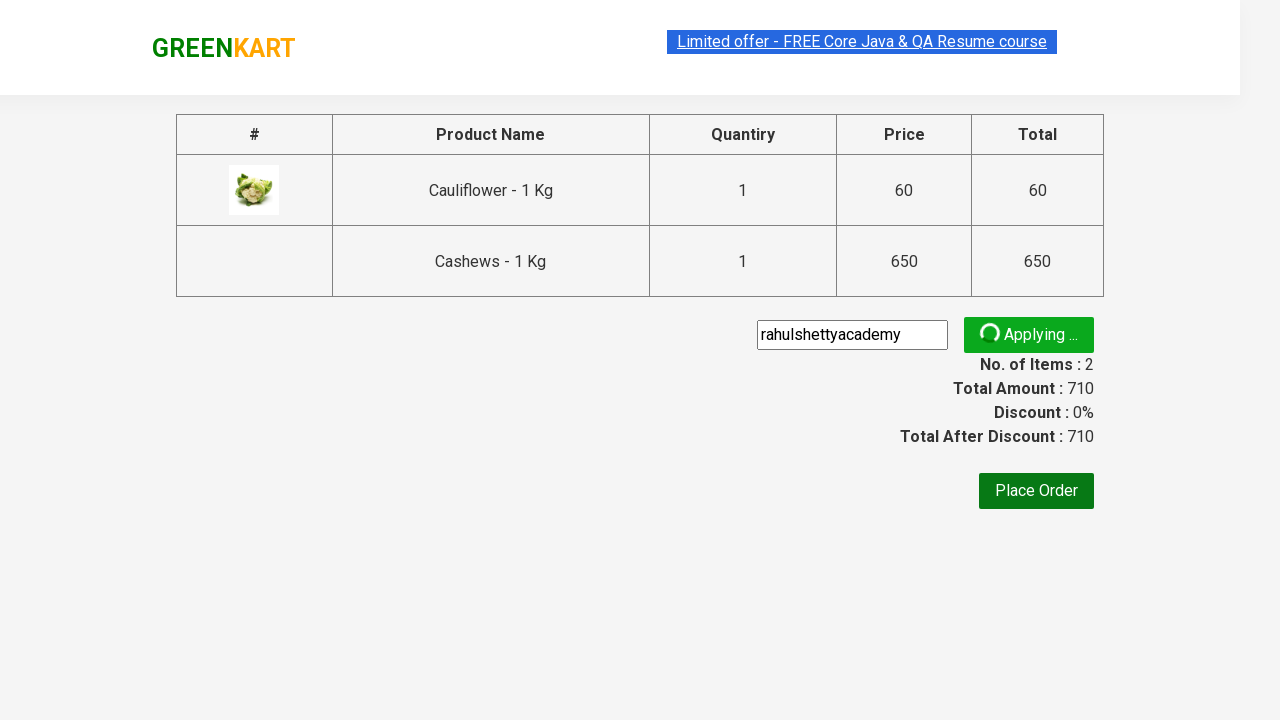

Promo info message appeared
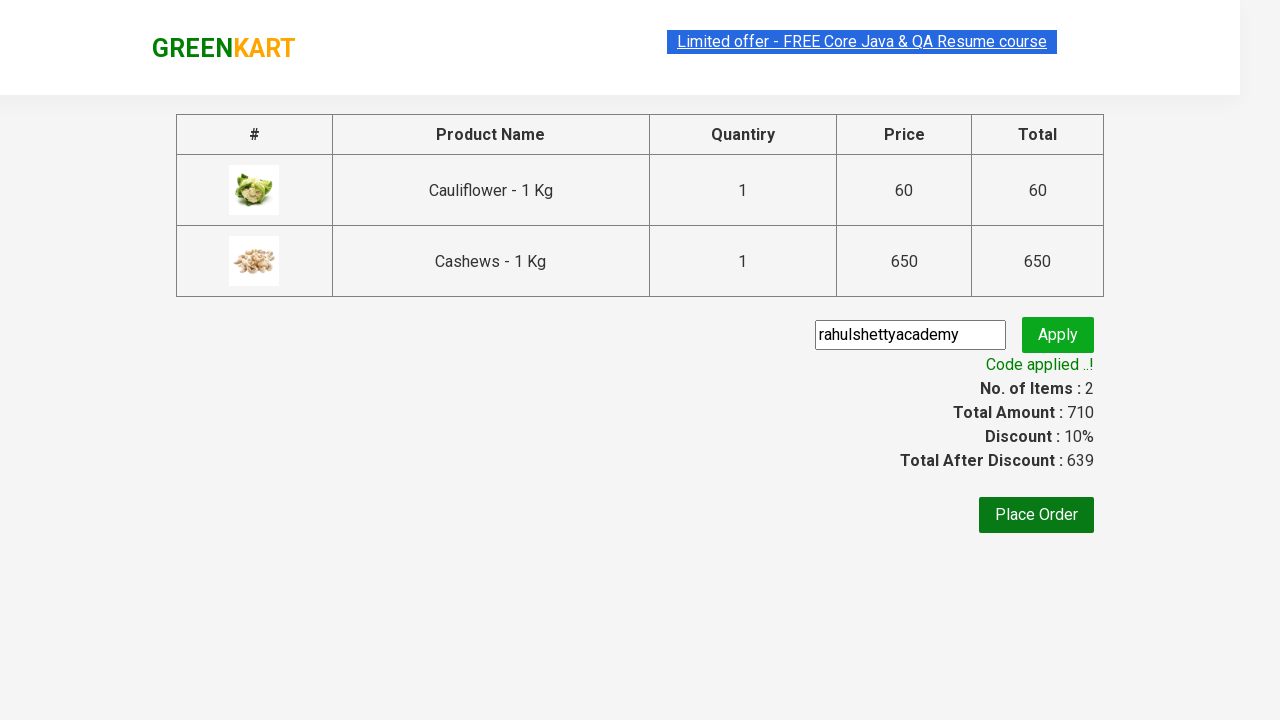

Retrieved promo success message: 'Code applied ..!'
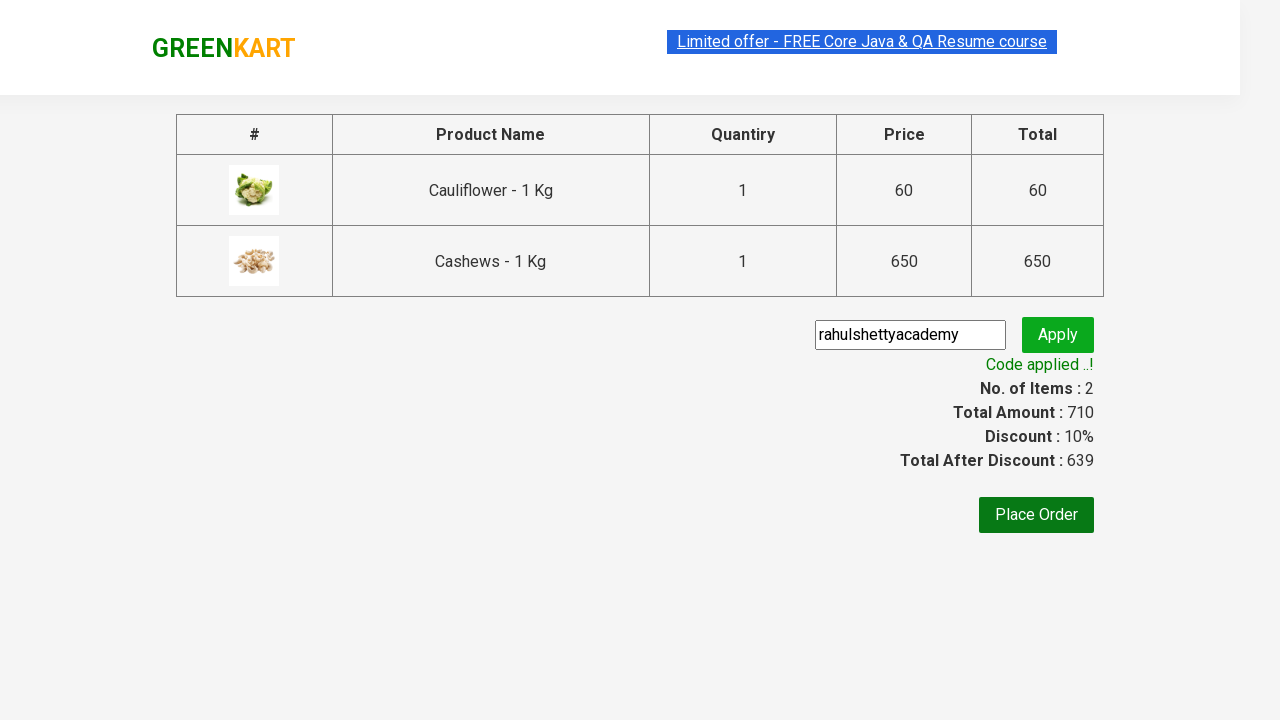

Verified promo code was successfully applied
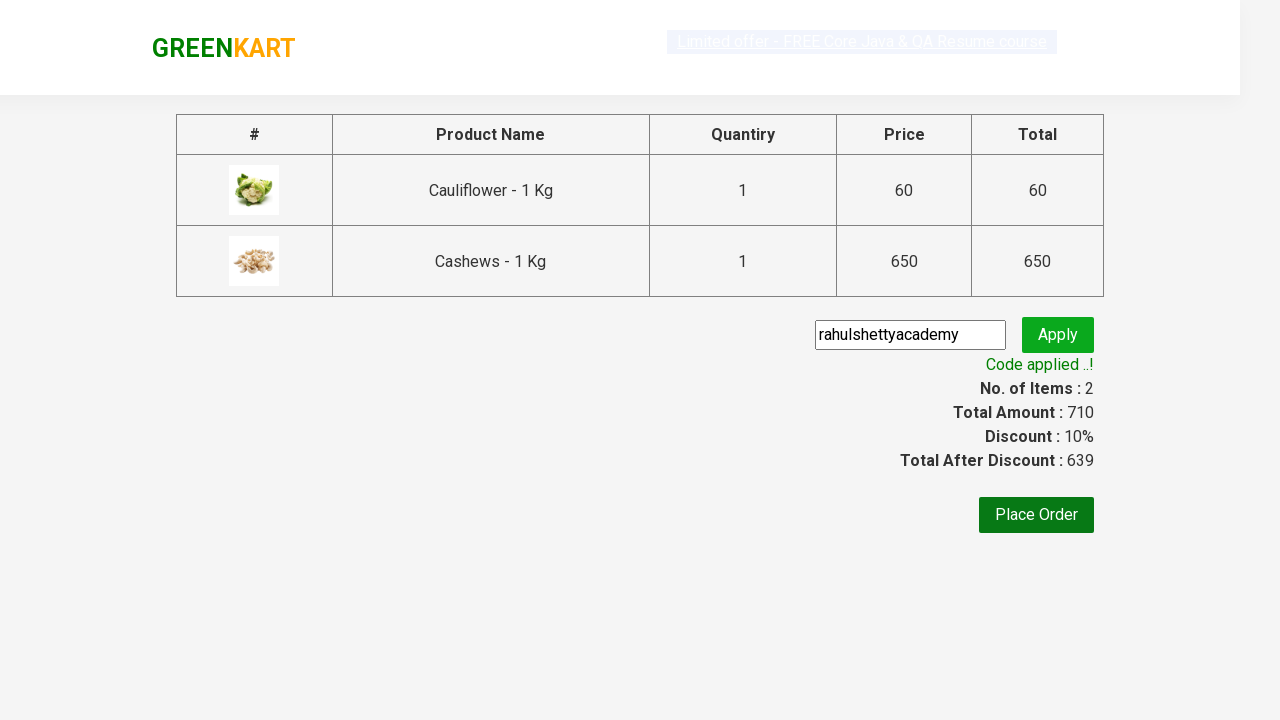

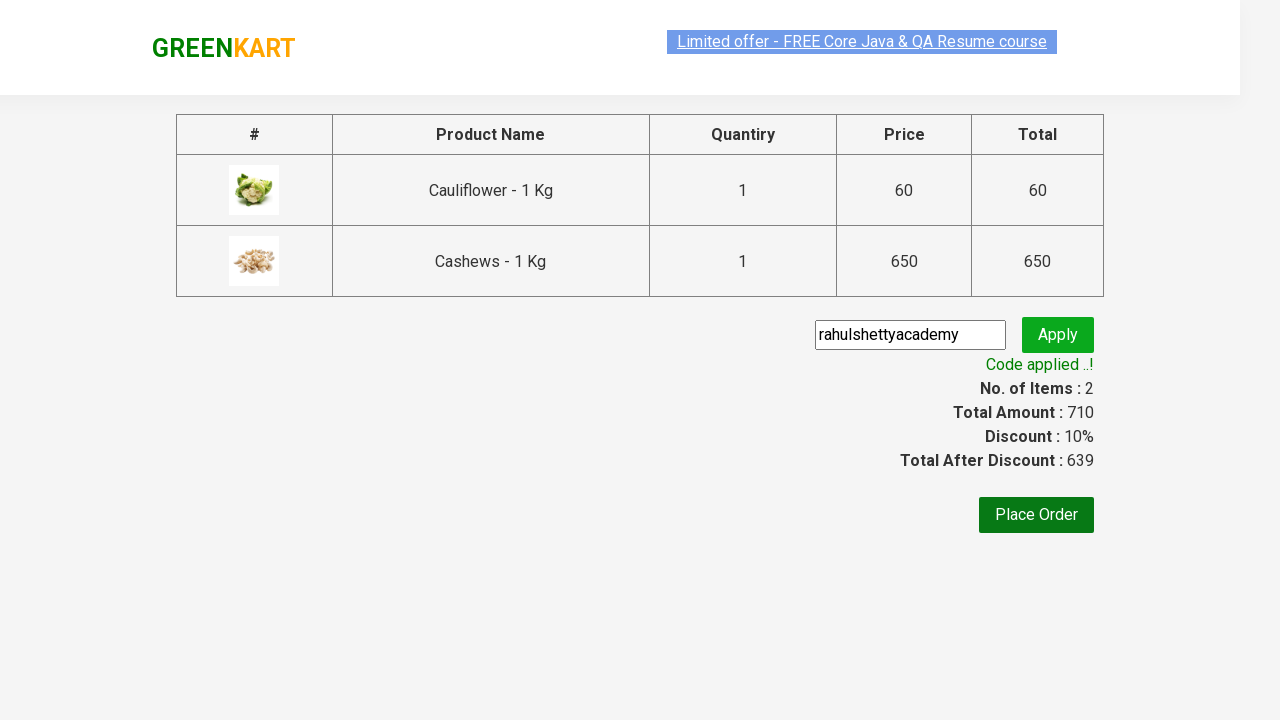